Tests alert handling functionality by triggering confirm alerts and both accepting and dismissing them to verify different behaviors

Starting URL: https://demo.automationtesting.in/Alerts.html

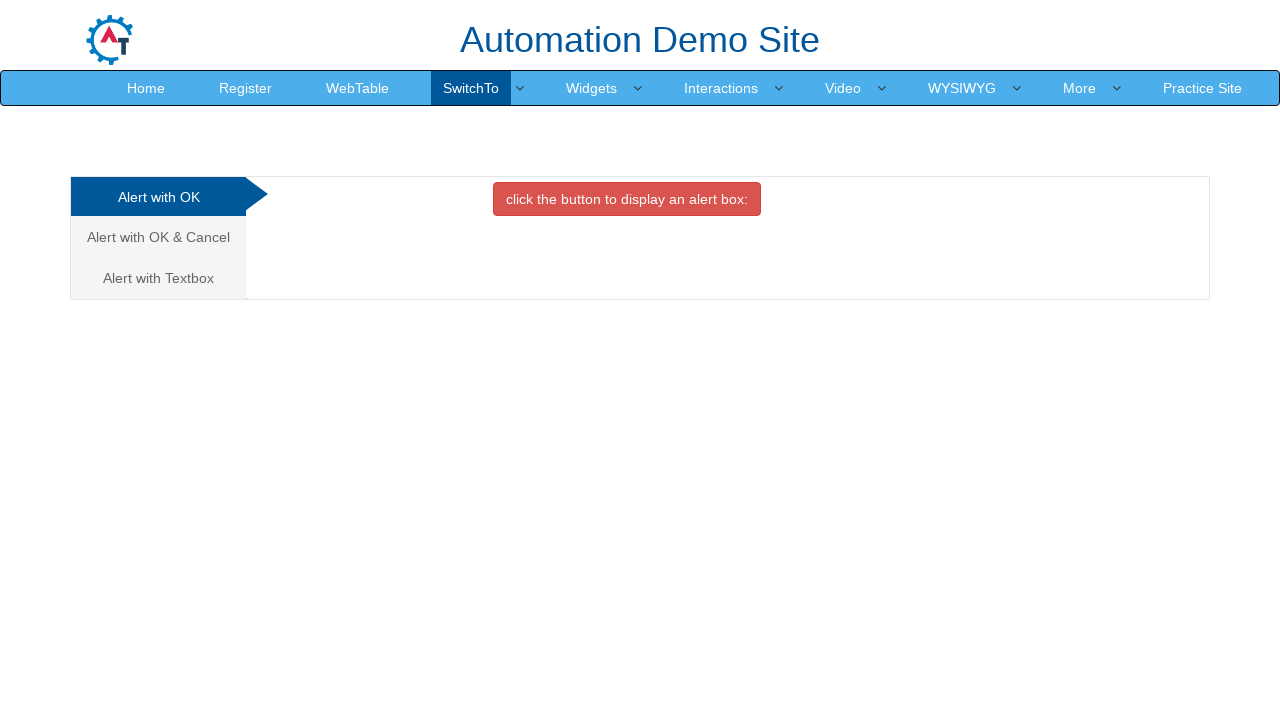

Clicked on the 'Alert with OK & Cancel' tab at (158, 237) on xpath=/html/body/div[1]/div/div/div/div[1]/ul/li[2]/a
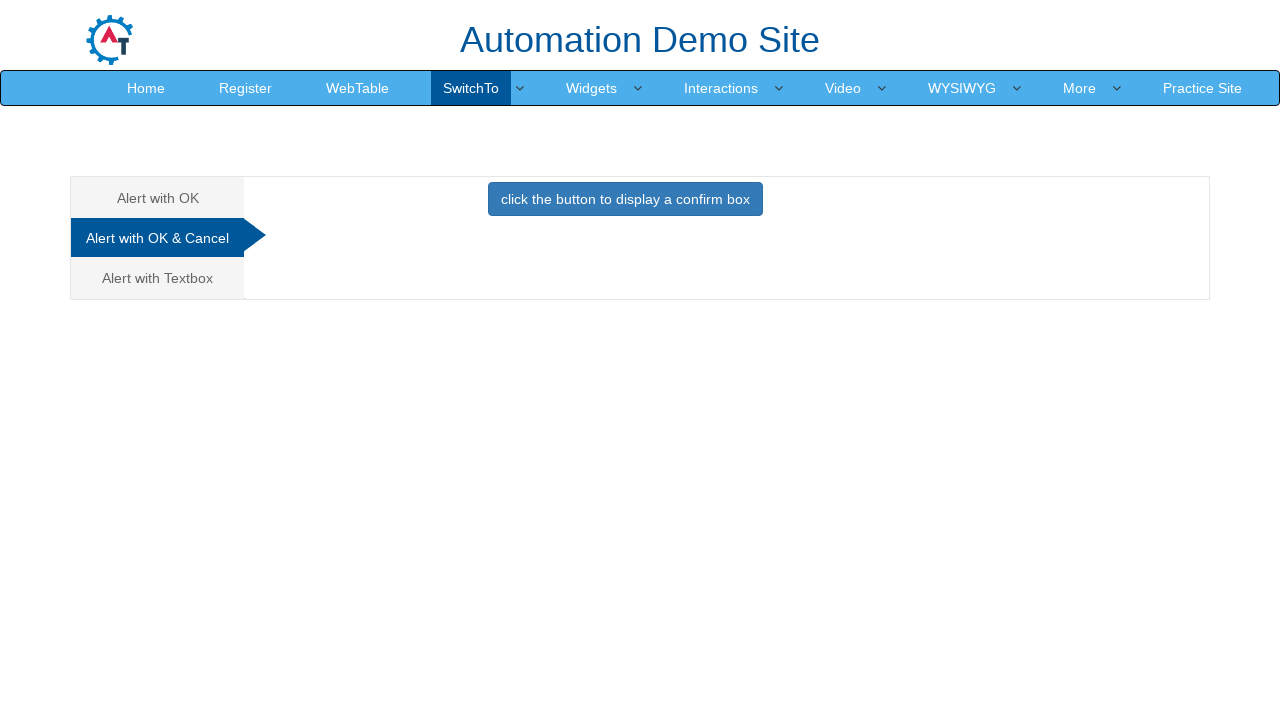

Clicked button to display confirm alert at (625, 199) on xpath=//*[@id="CancelTab"]/button
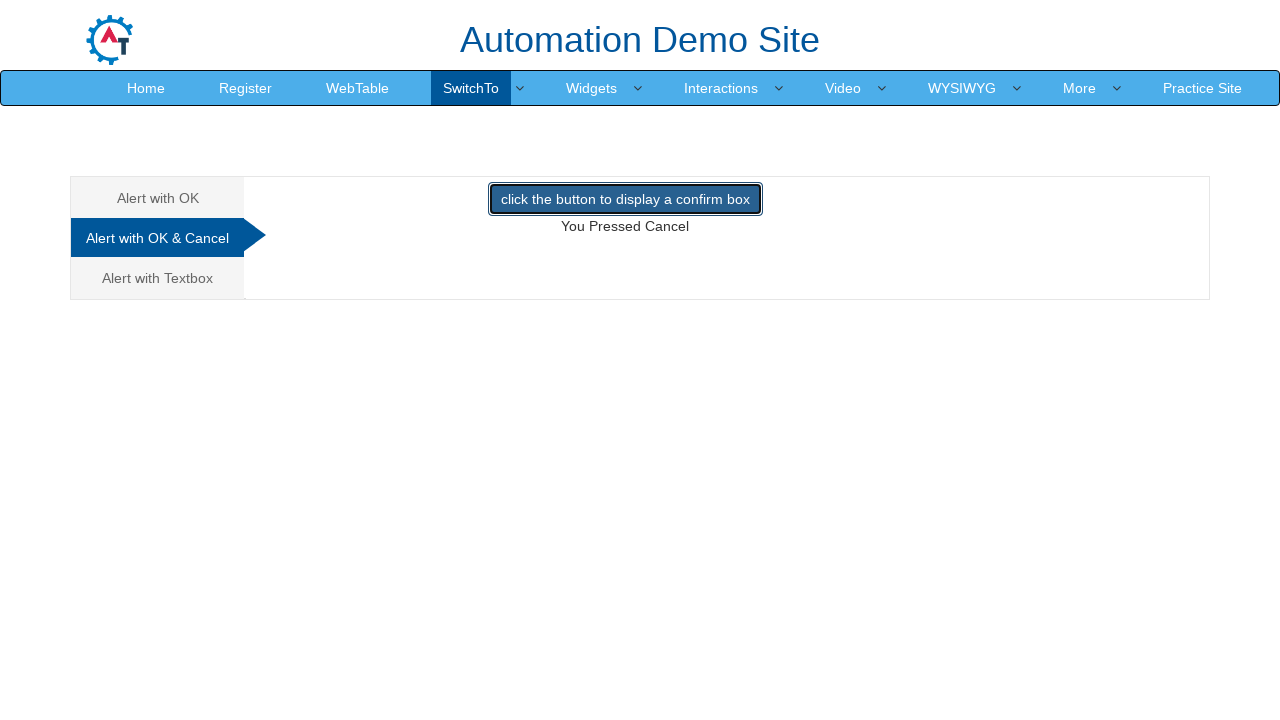

Set up dialog handler to accept alerts
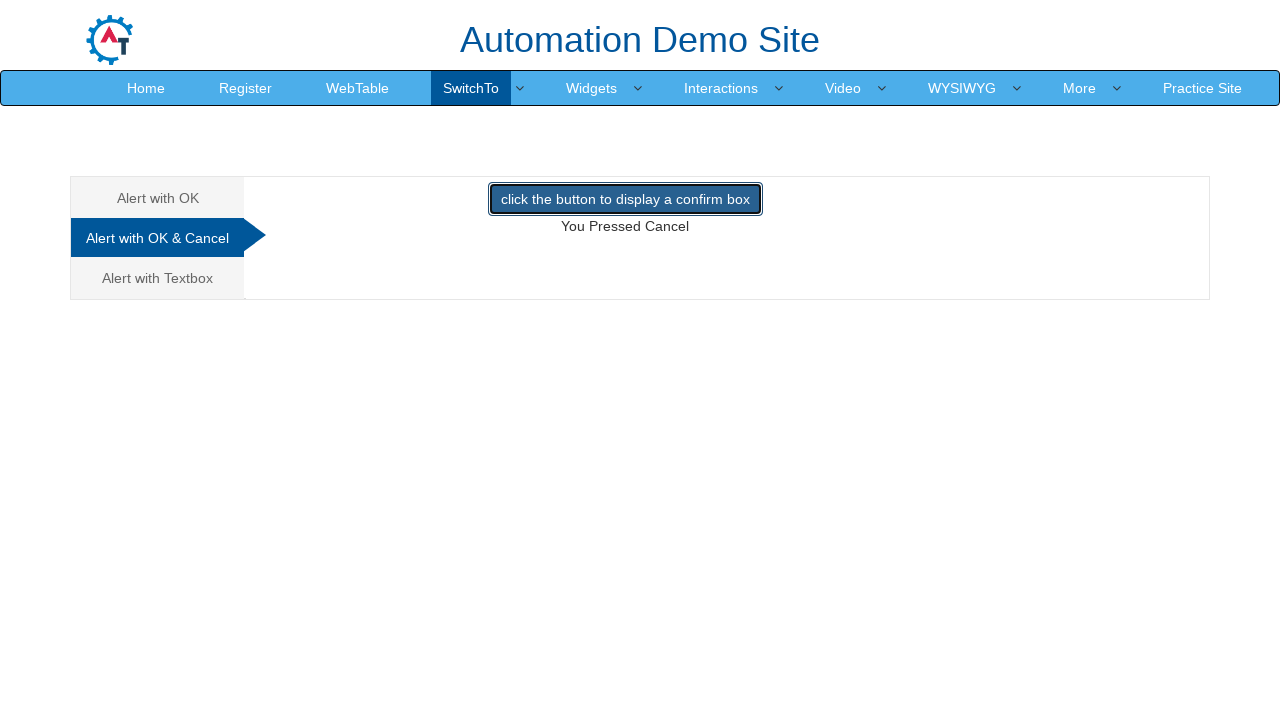

Triggered confirm alert and accepted it at (625, 199) on xpath=//*[@id="CancelTab"]/button
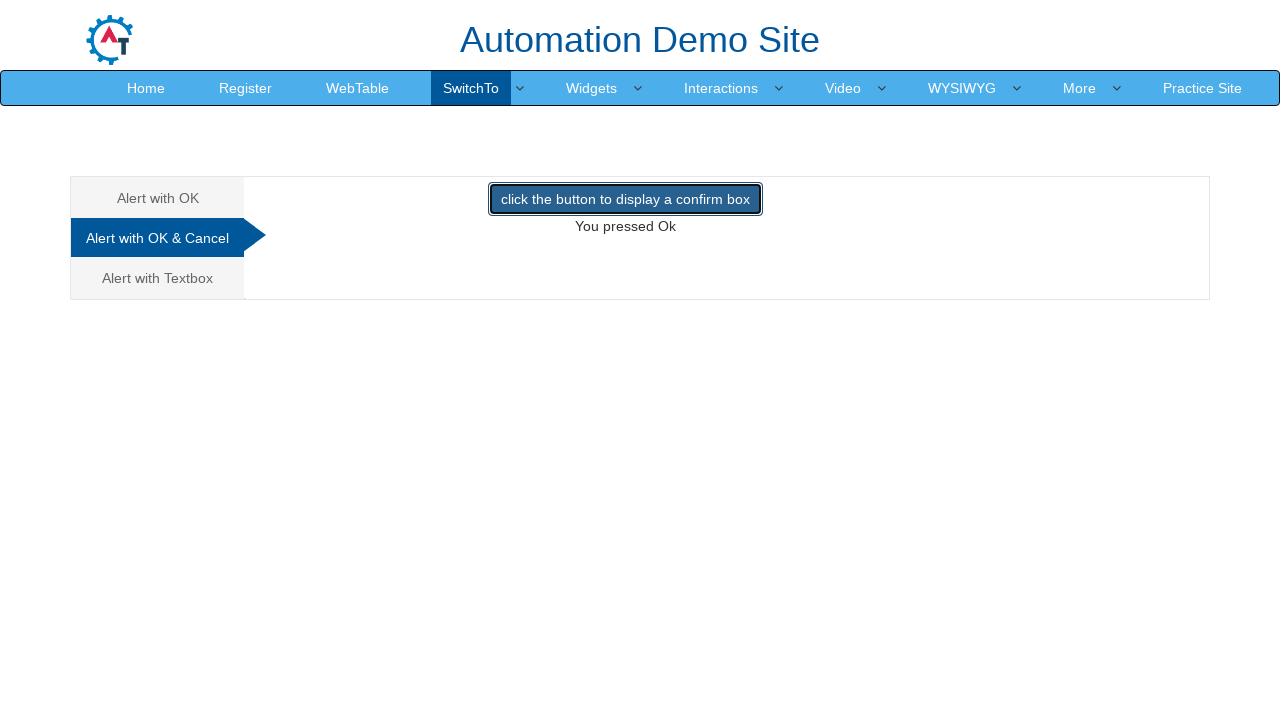

Reloaded the page
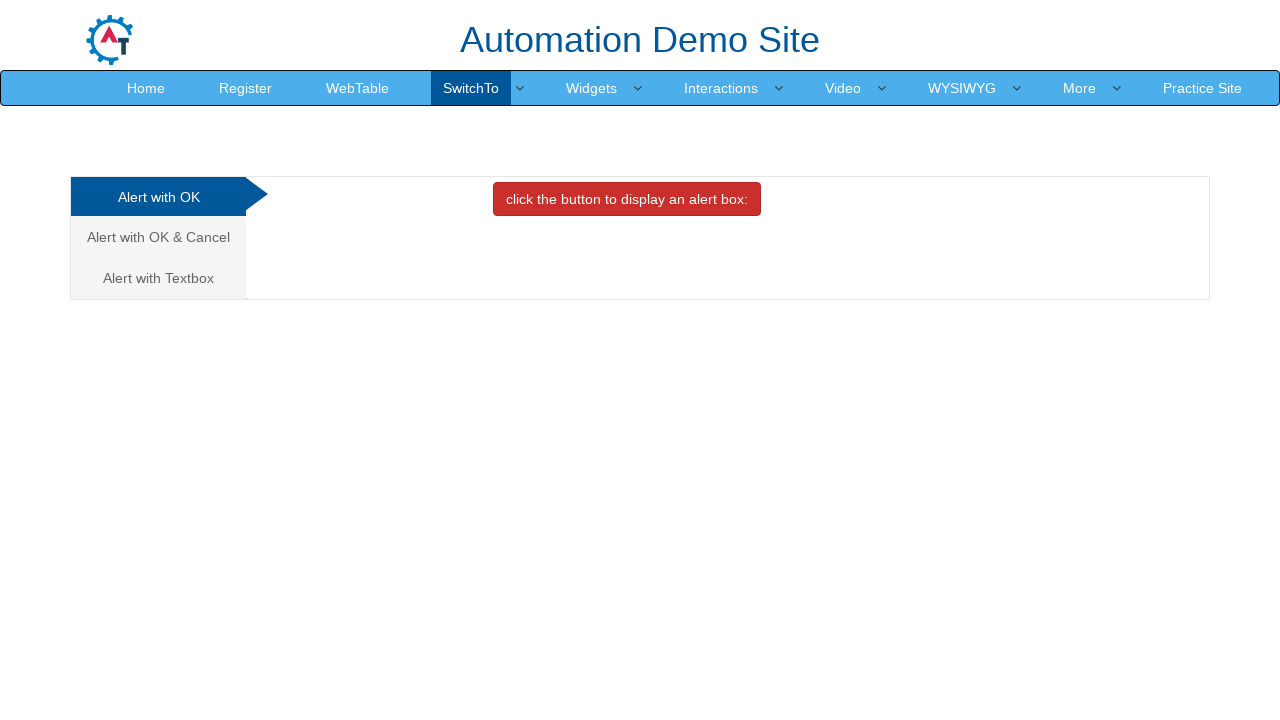

Clicked on the 'Alert with OK & Cancel' tab again at (158, 237) on xpath=/html/body/div[1]/div/div/div/div[1]/ul/li[2]/a
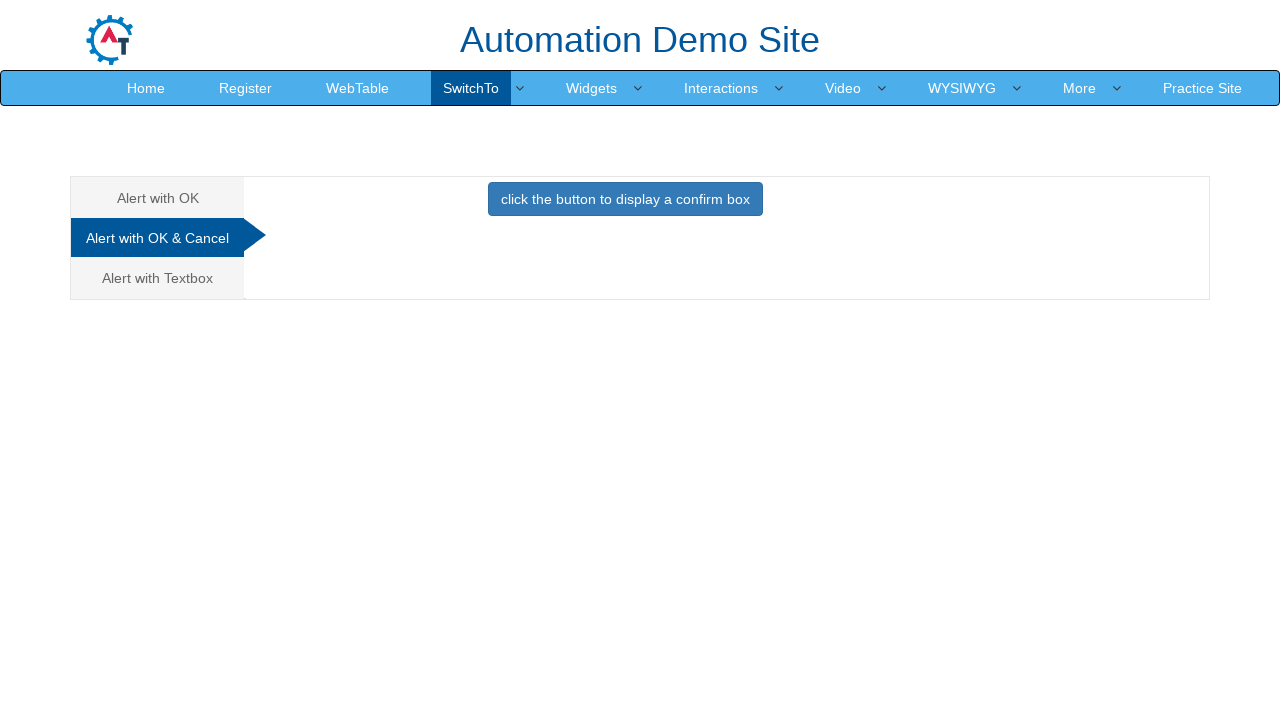

Set up dialog handler to dismiss alerts
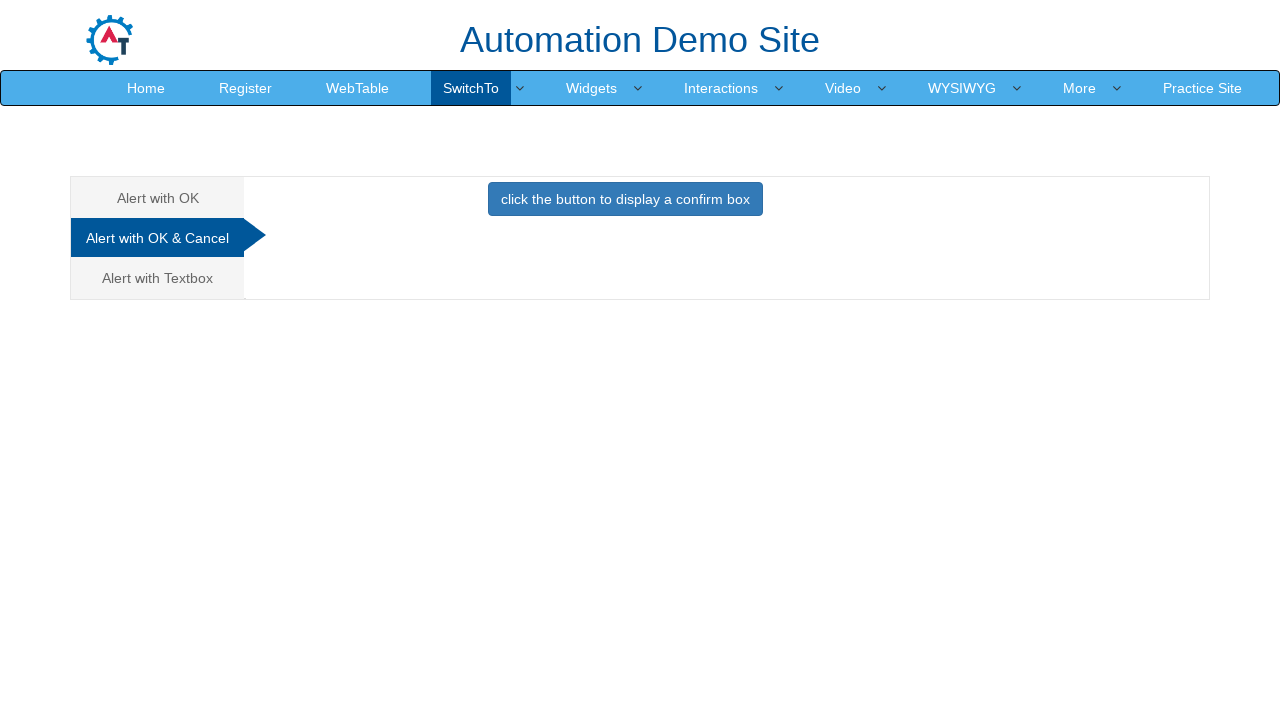

Triggered confirm alert and dismissed it at (625, 199) on xpath=//*[@id="CancelTab"]/button
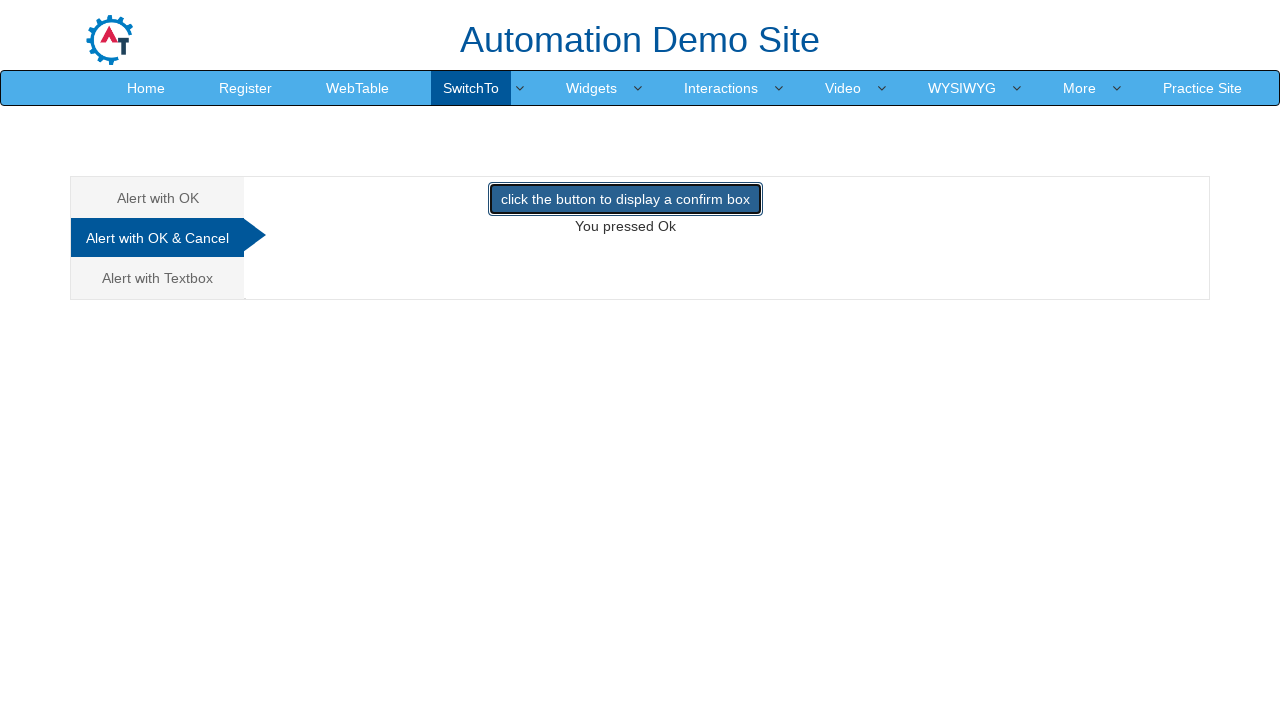

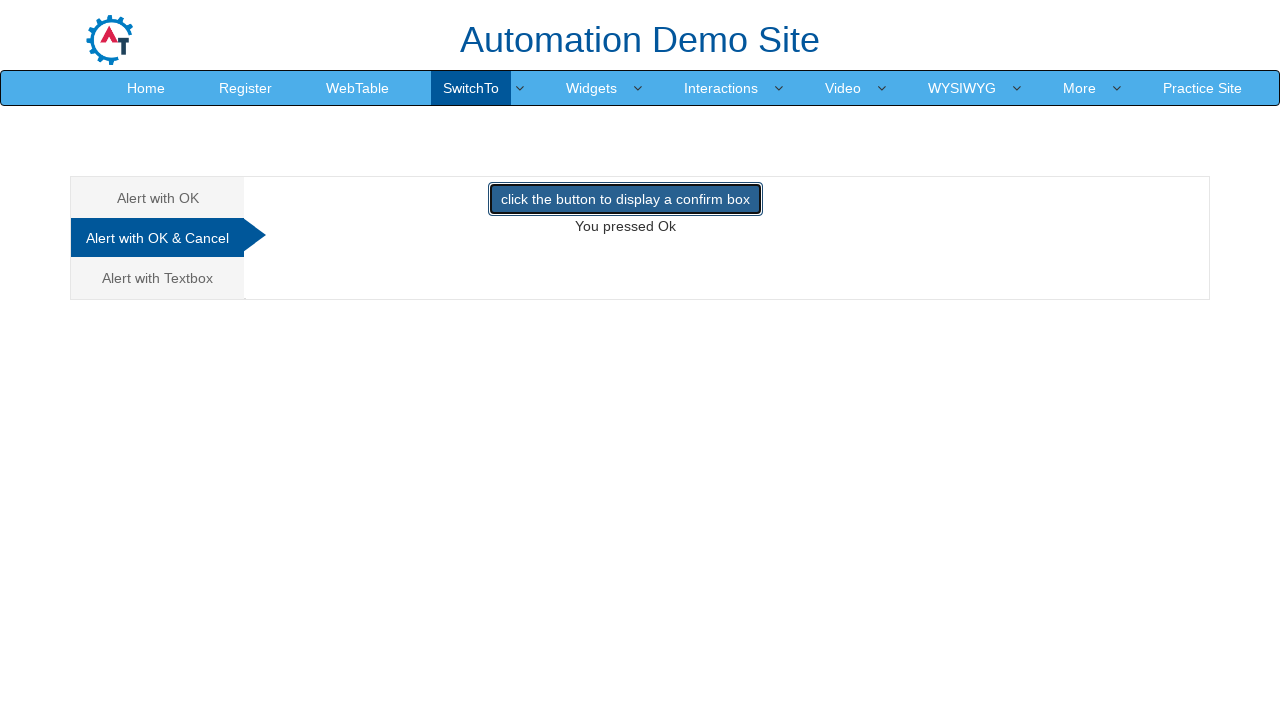